Tests browser window manipulation by maximizing the window and then setting it to a specific size of 1000x800 pixels

Starting URL: https://www.oppo.com/in/

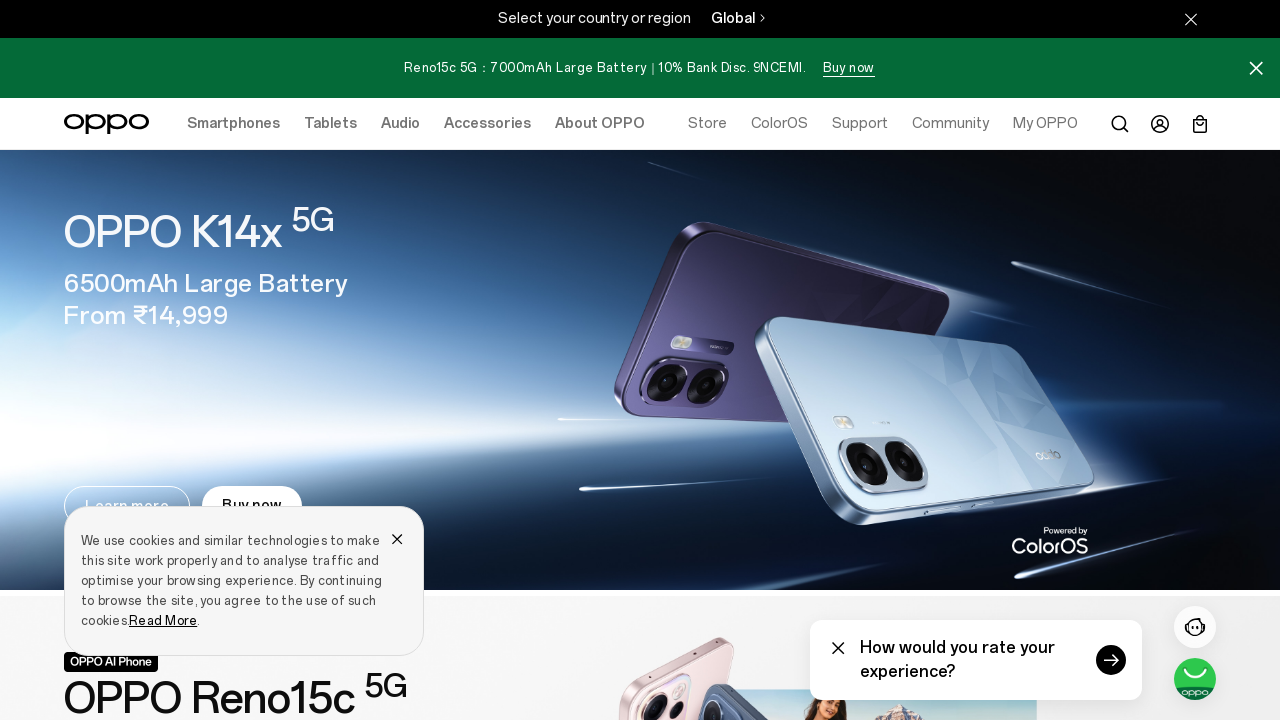

Maximized browser window to 1920x1080 pixels
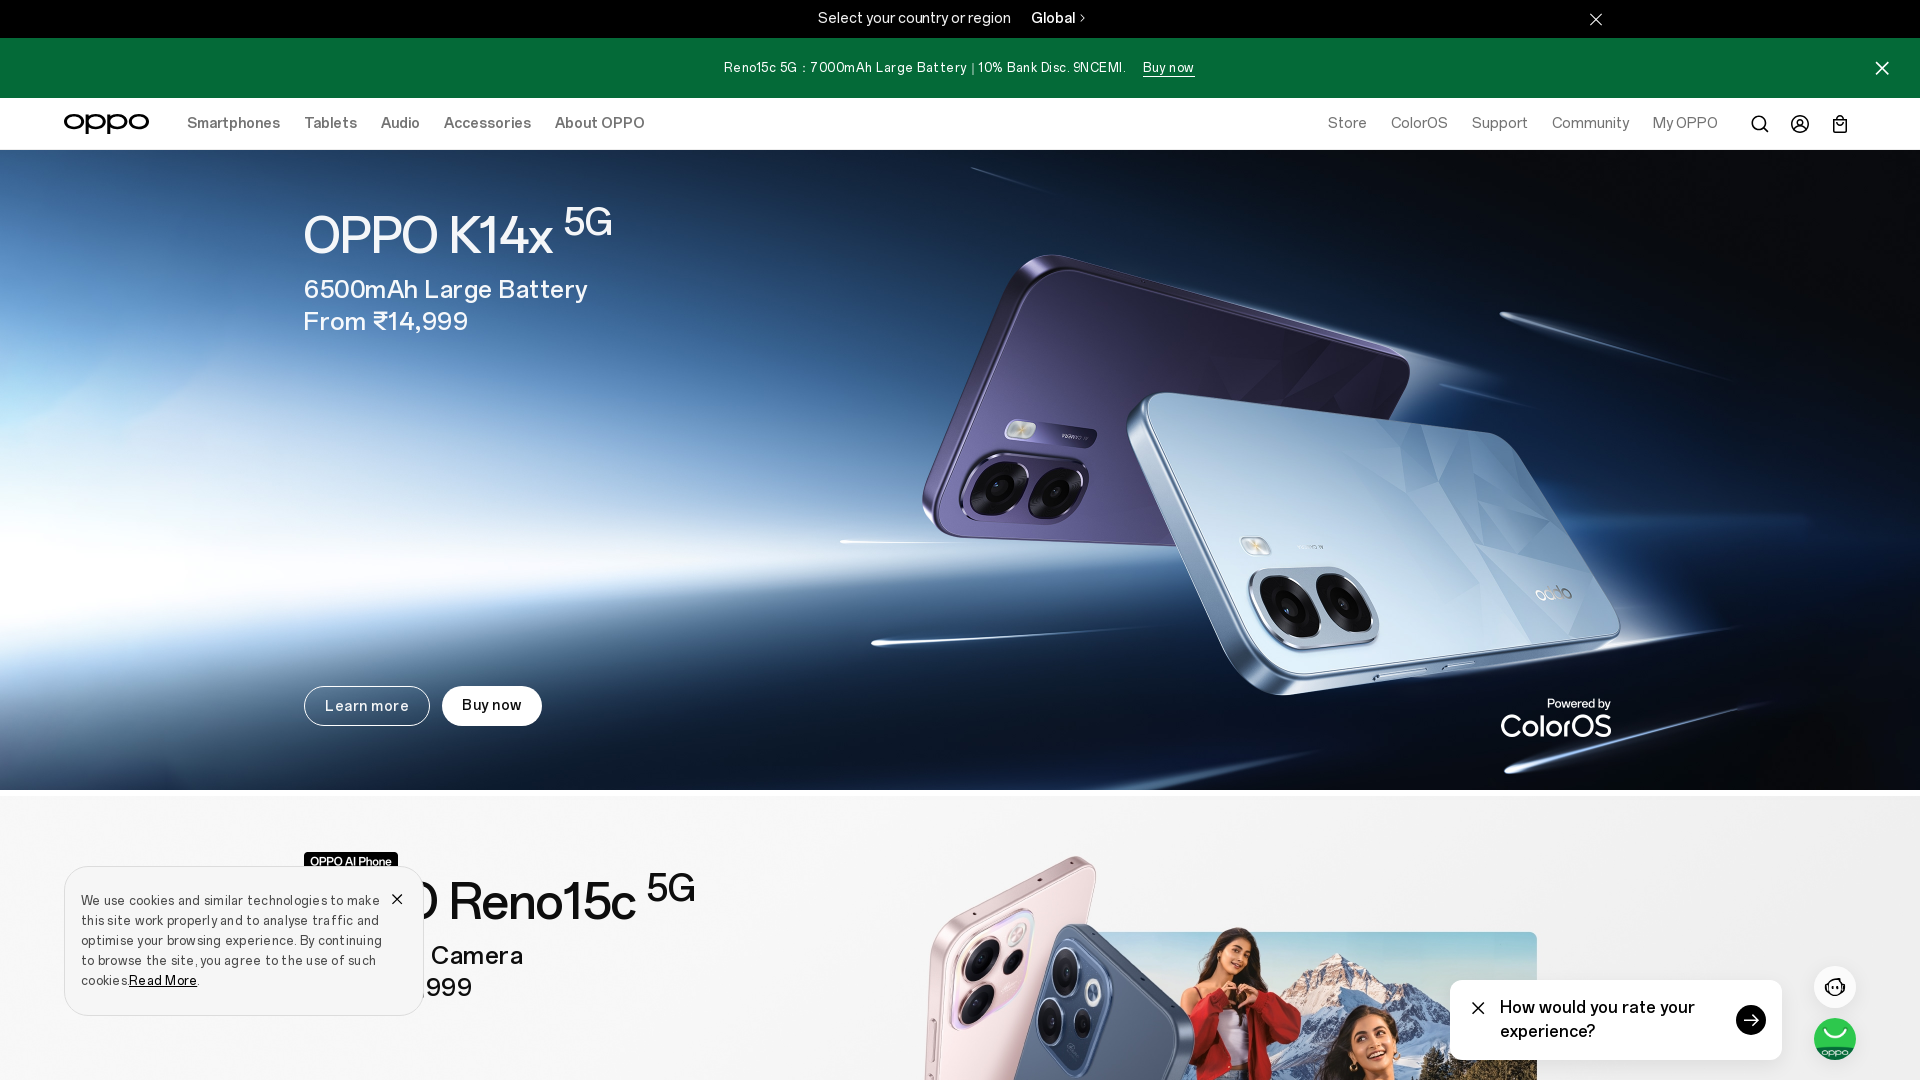

Waited 5 seconds for page to adjust to maximized size
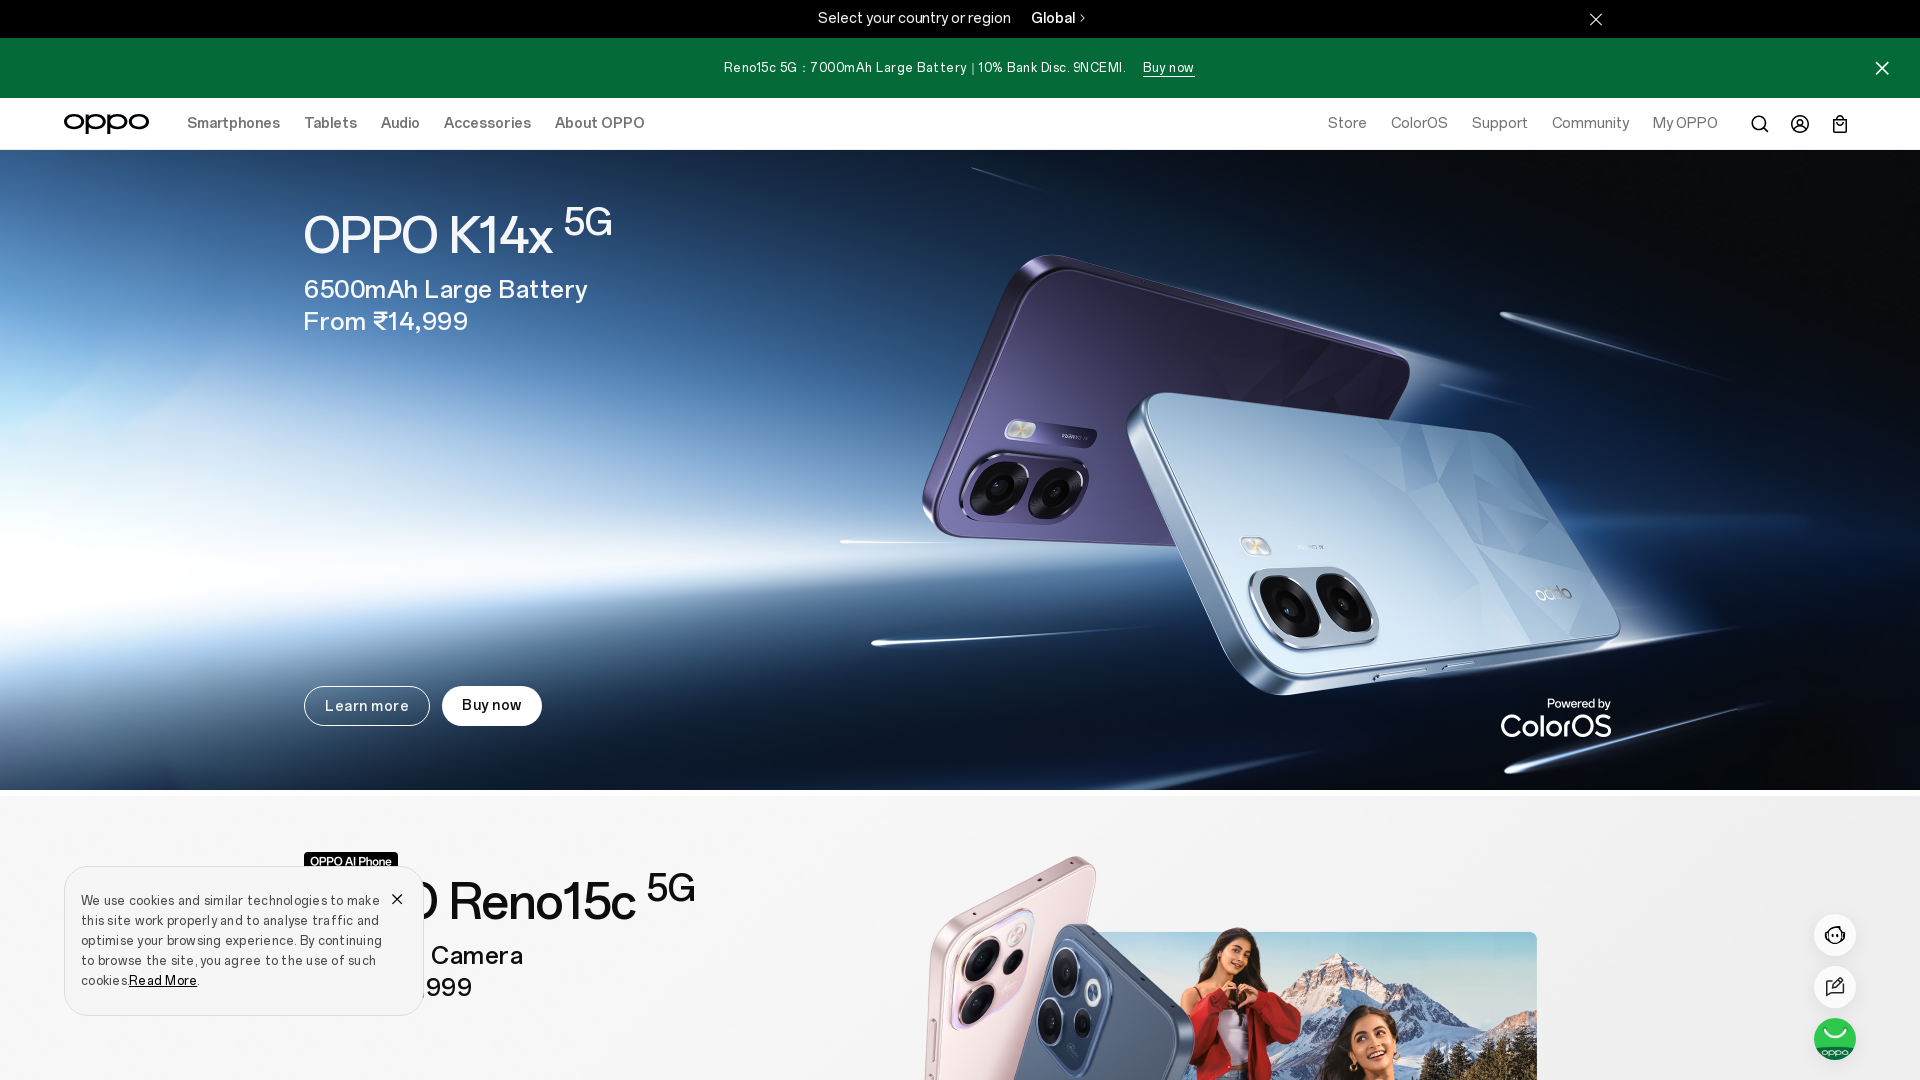

Set browser window to specific size of 1000x800 pixels
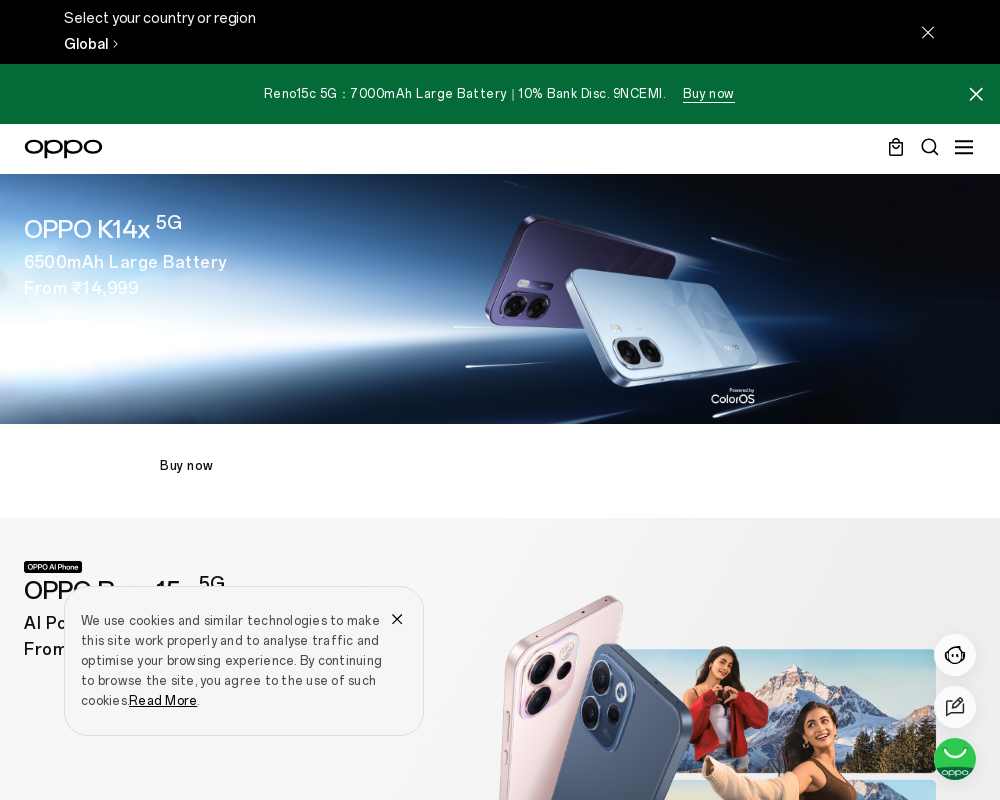

Waited 3 seconds to observe the resized window
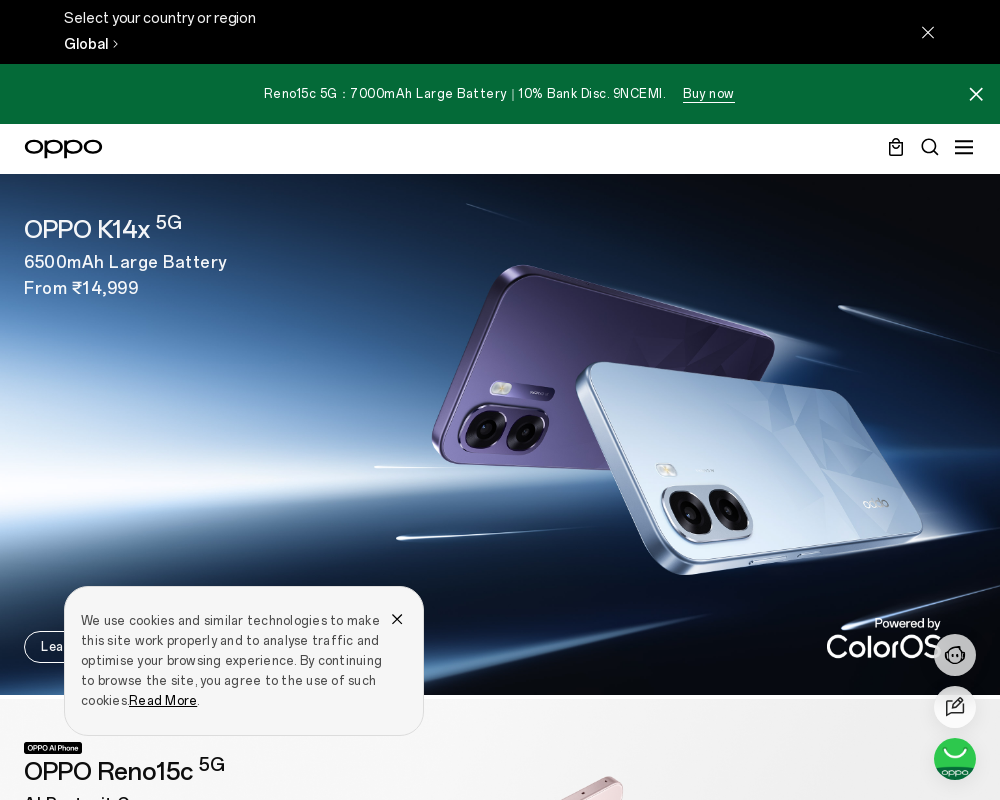

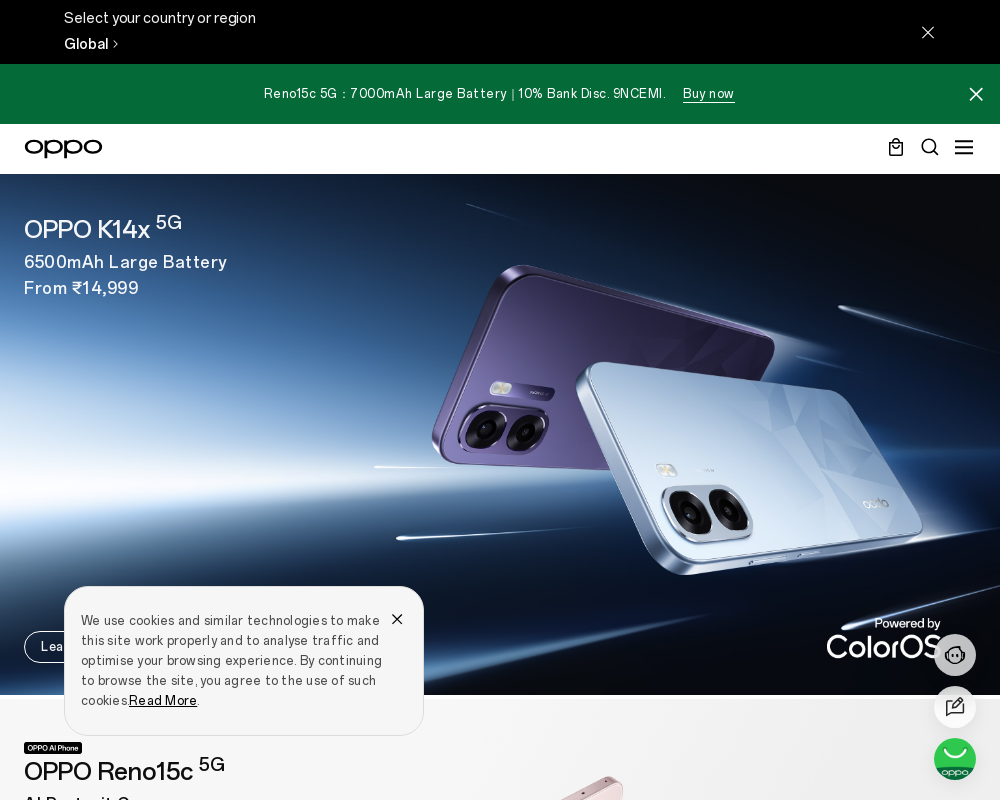